Waits for a dynamically appearing button to become clickable and verifies it is displayed using a more concise approach

Starting URL: https://demoqa.com/dynamic-properties

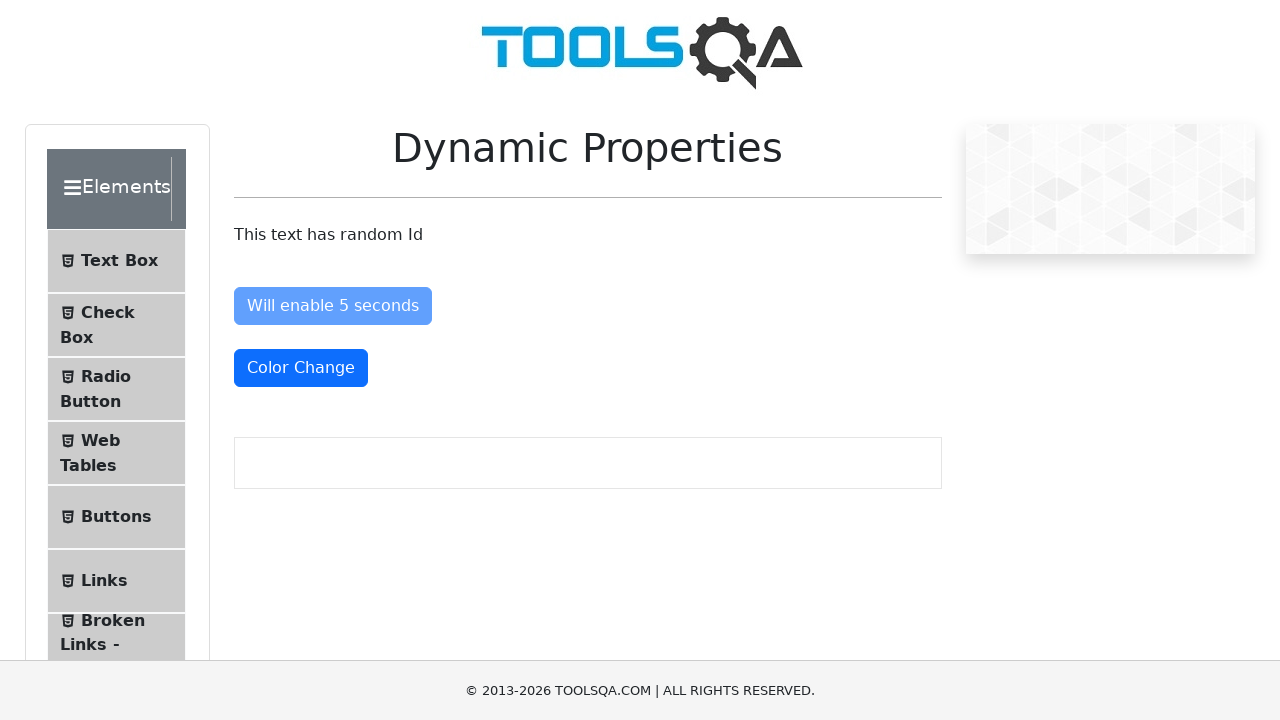

Waited for dynamically appearing button to become visible (6 second timeout)
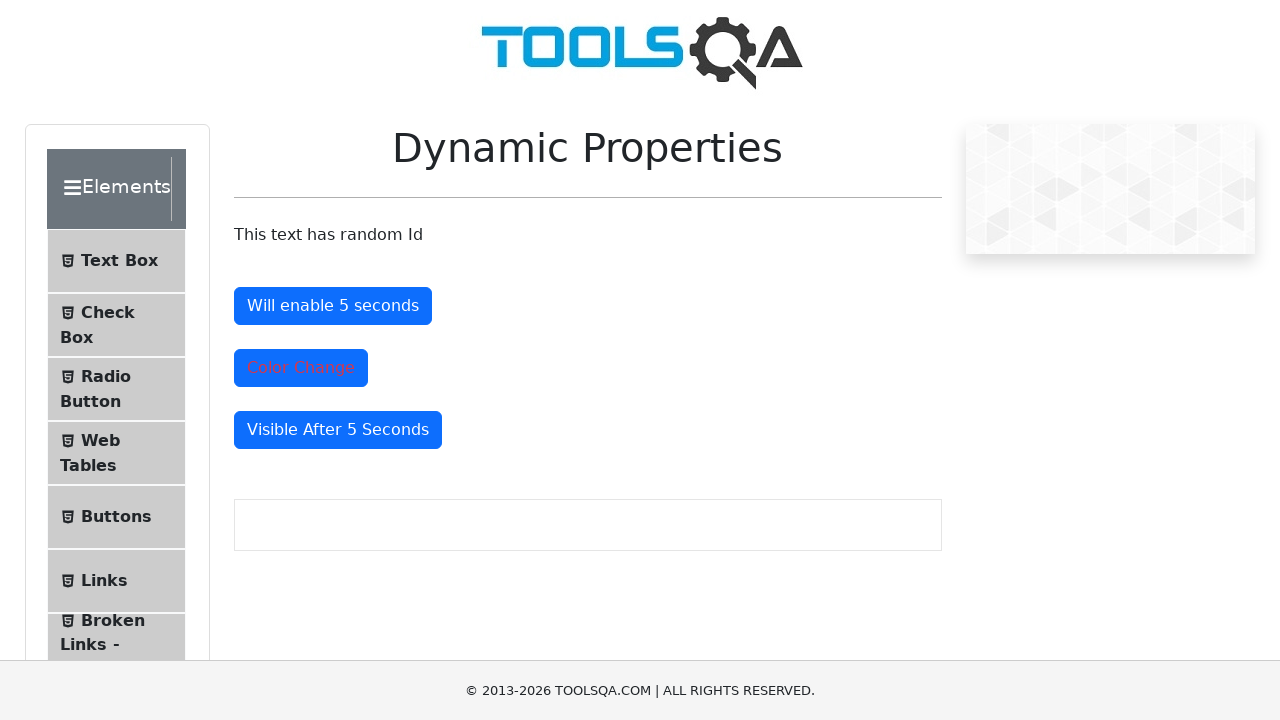

Verified that the button is visible on the page
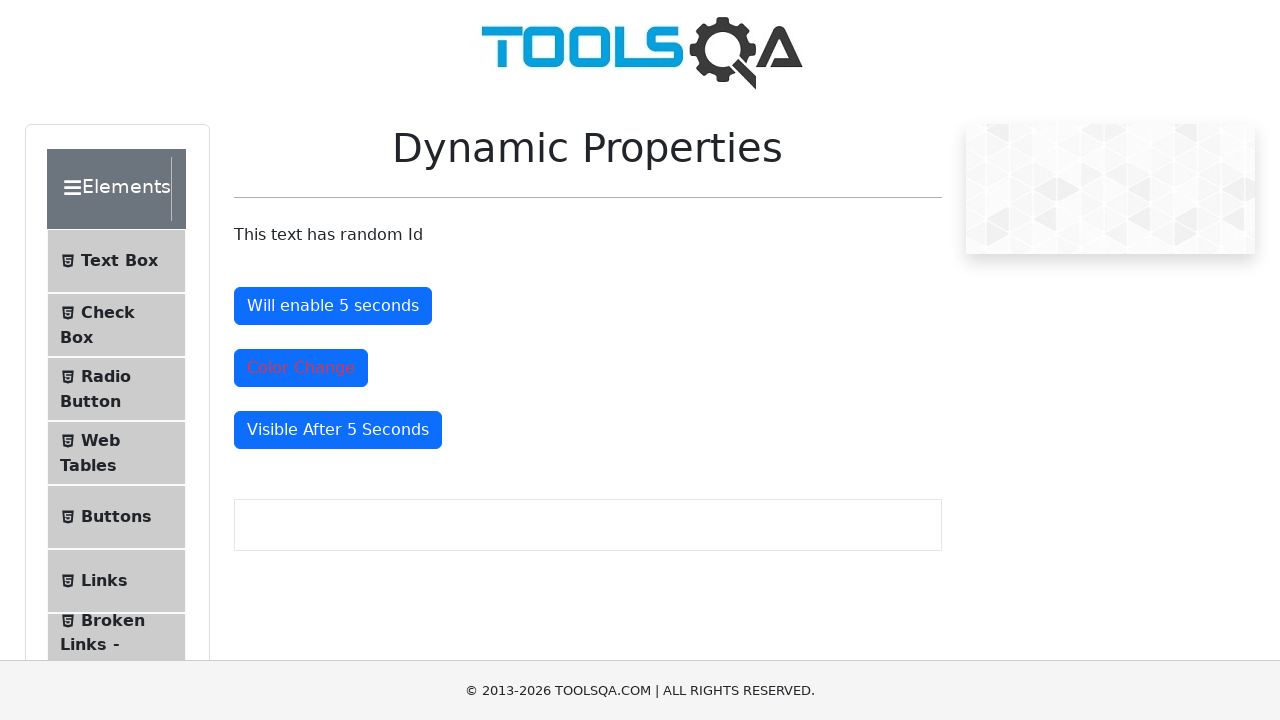

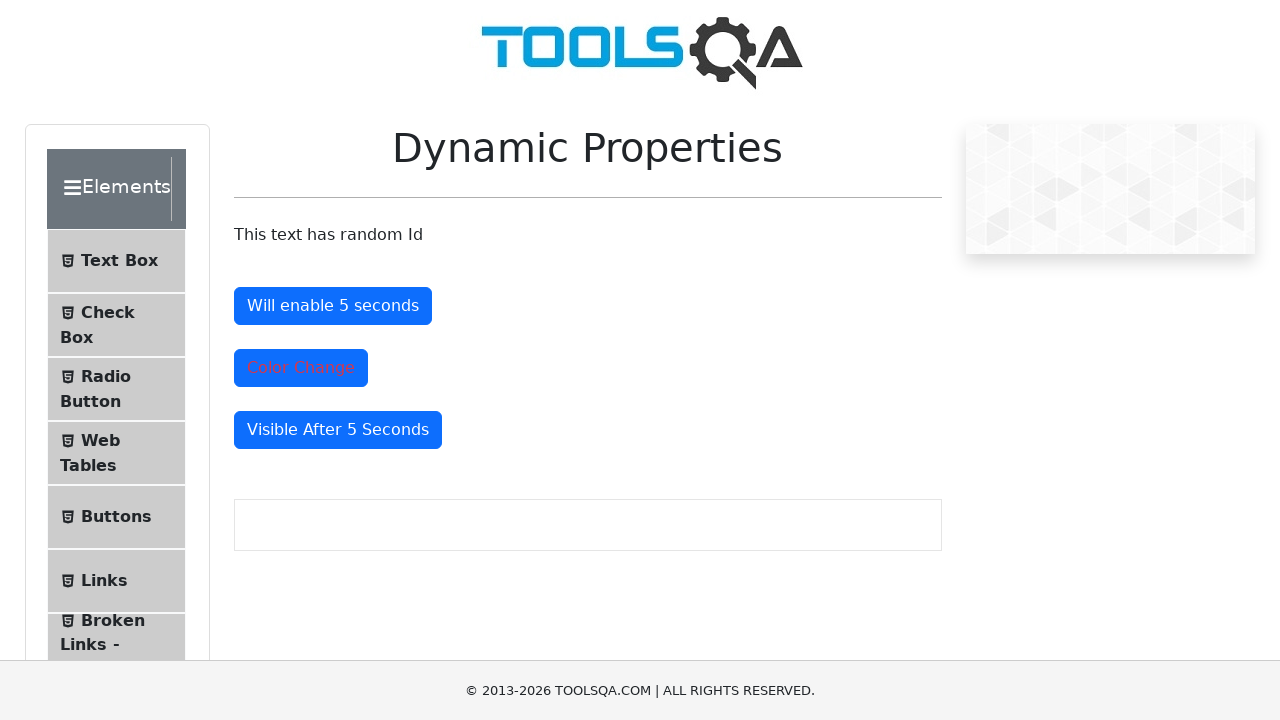